Waits for a price to reach $100, then solves a mathematical problem and submits the answer, finally handling an alert dialog

Starting URL: http://suninjuly.github.io/explicit_wait2.html

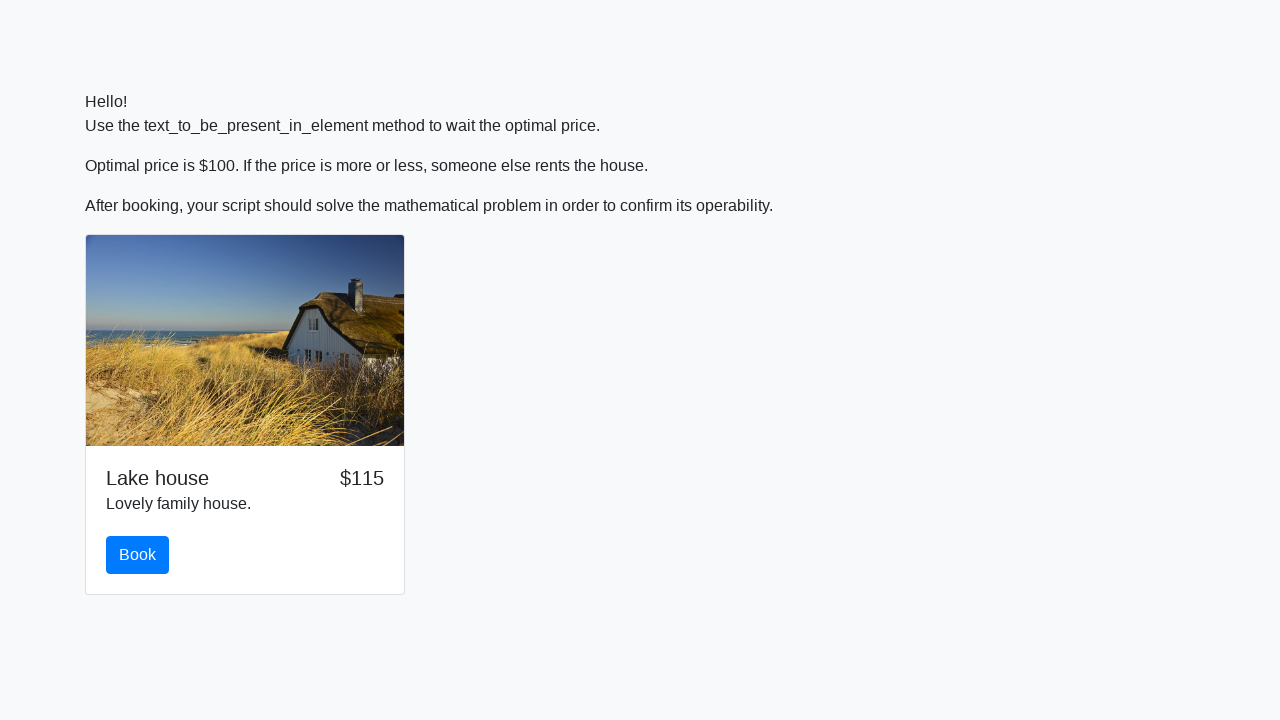

Price reached $100
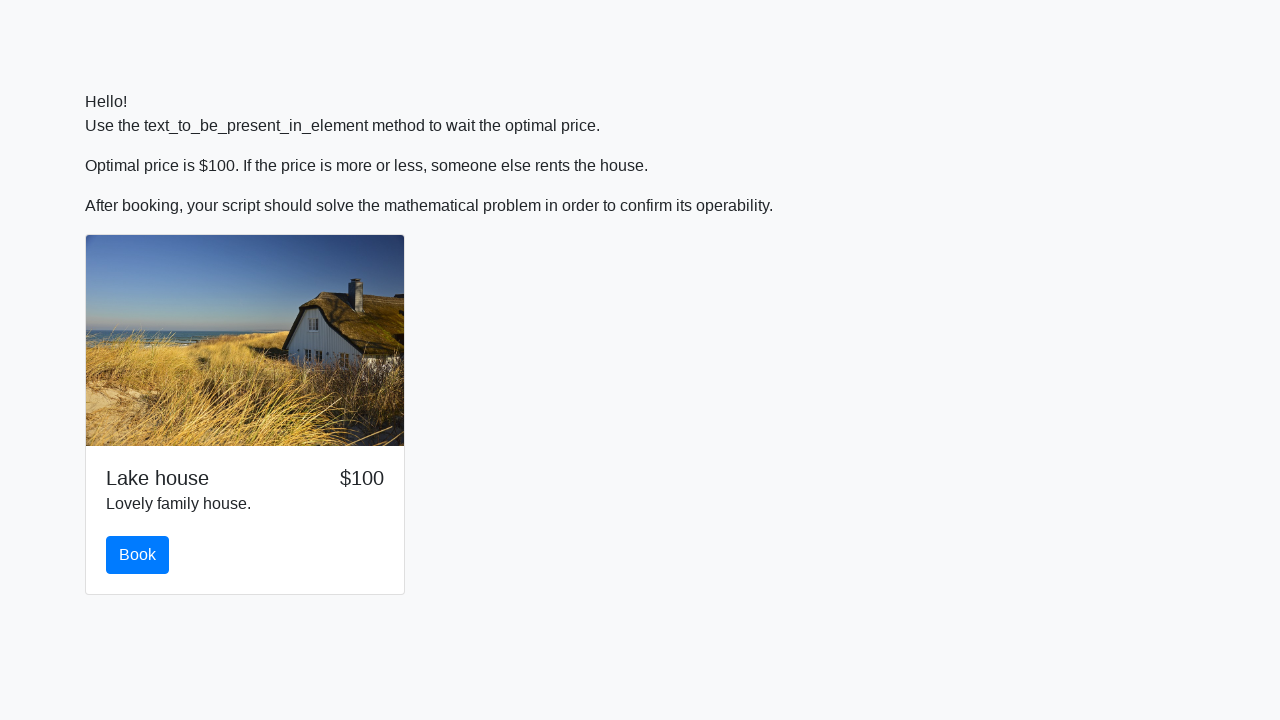

Clicked book button at (138, 555) on #book
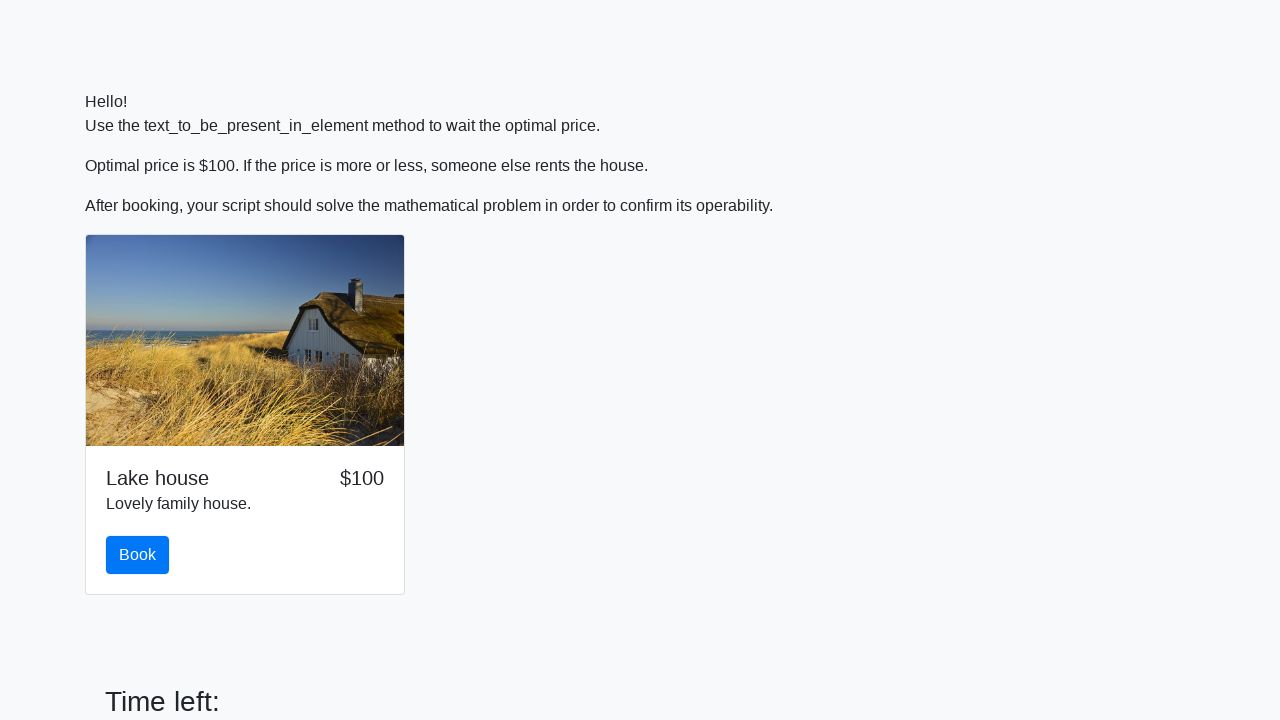

Retrieved input value: 494
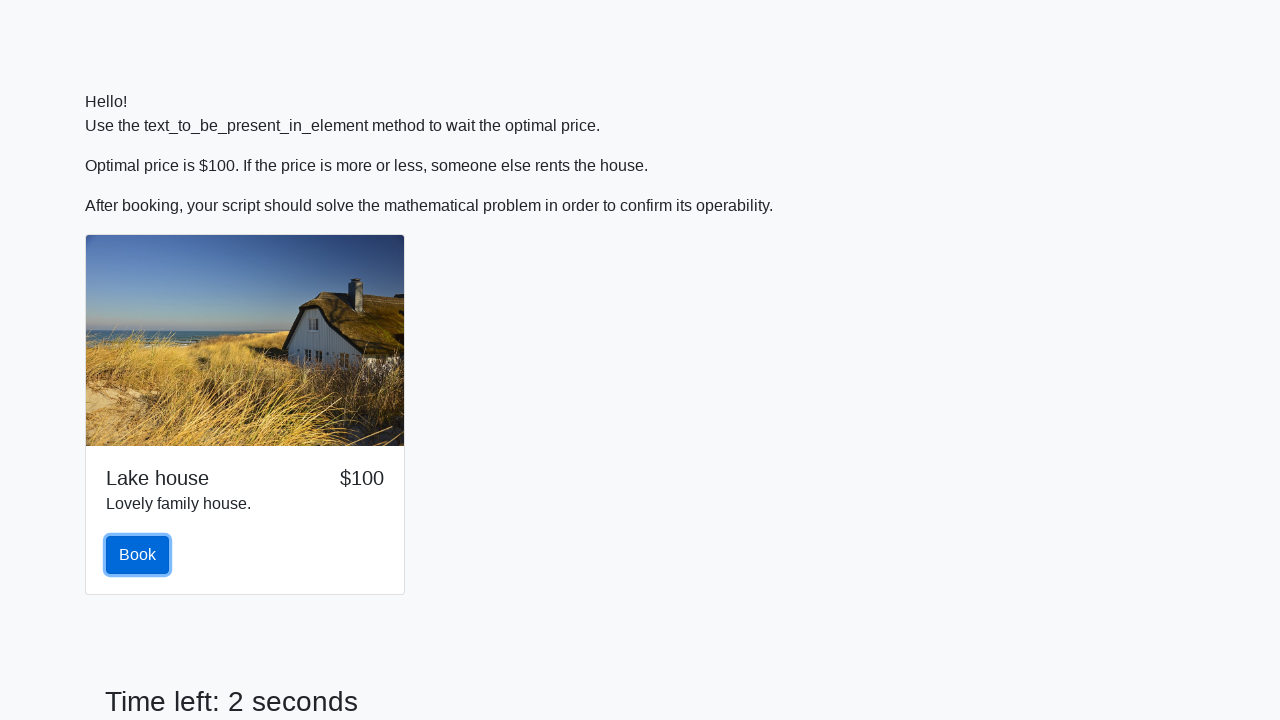

Calculated mathematical result: 2.1226472467032207
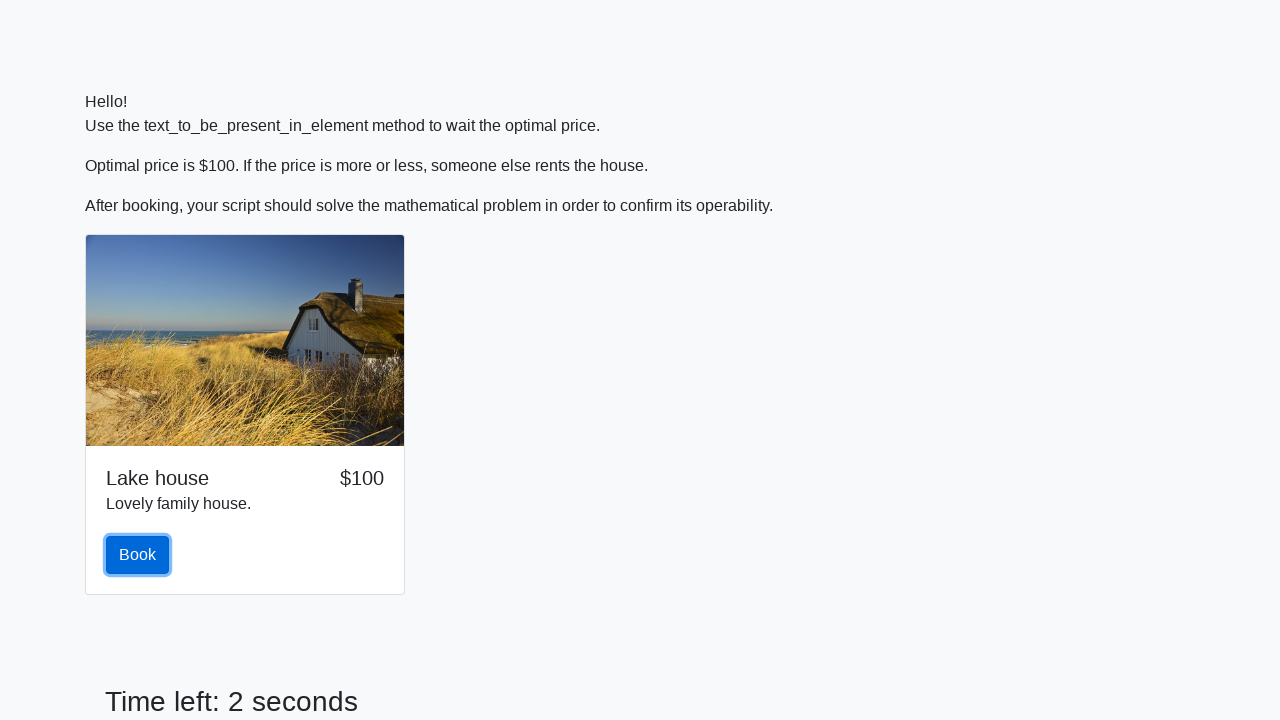

Filled answer field with calculated value on #answer
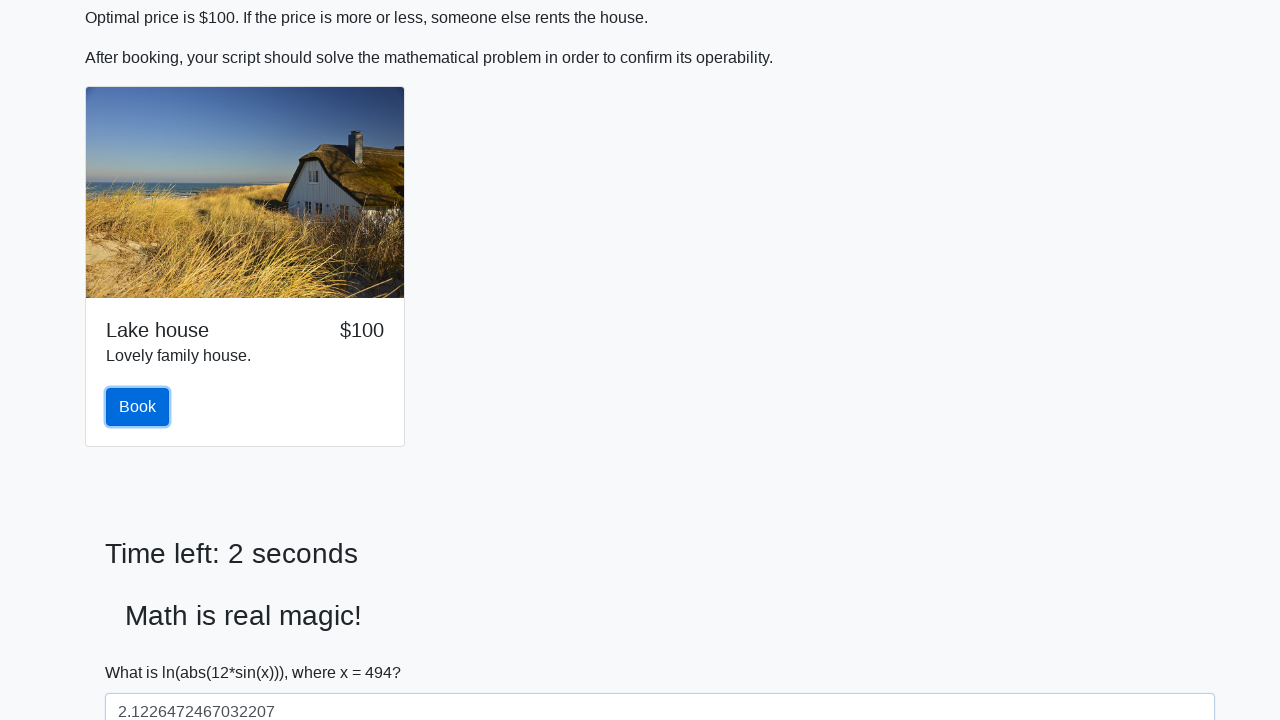

Clicked solve button at (143, 651) on #solve
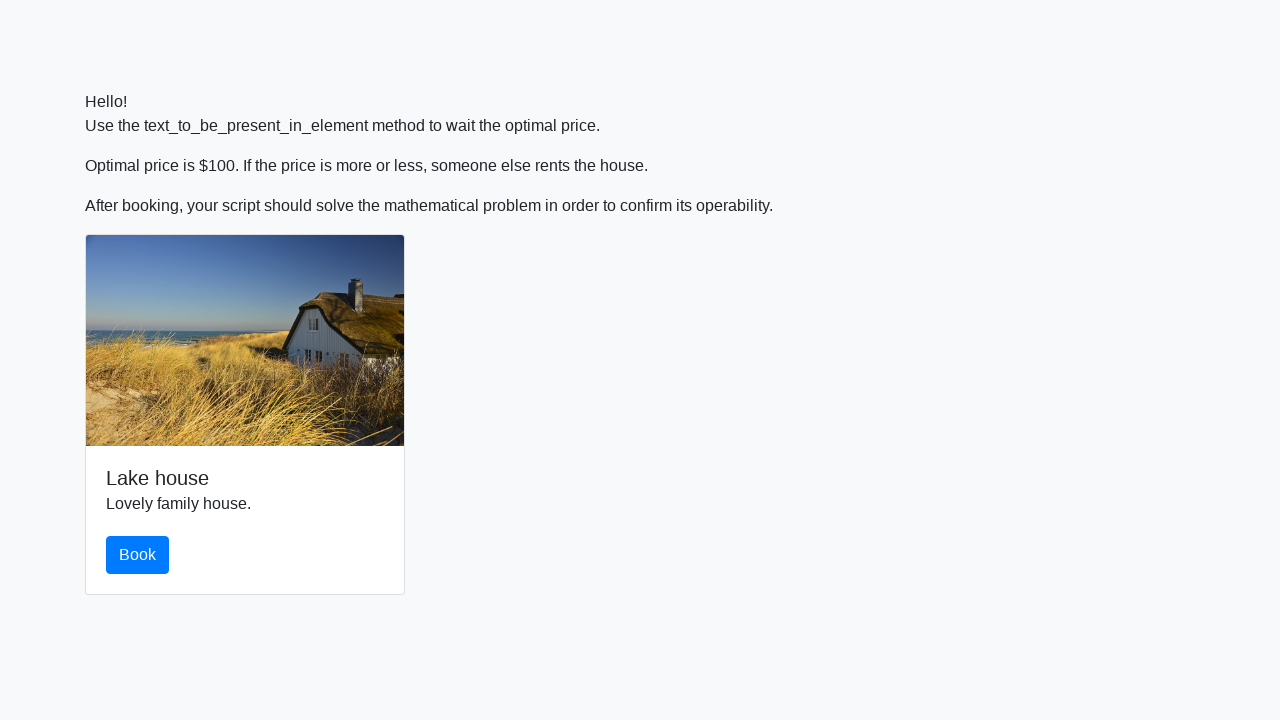

Alert dialog accepted
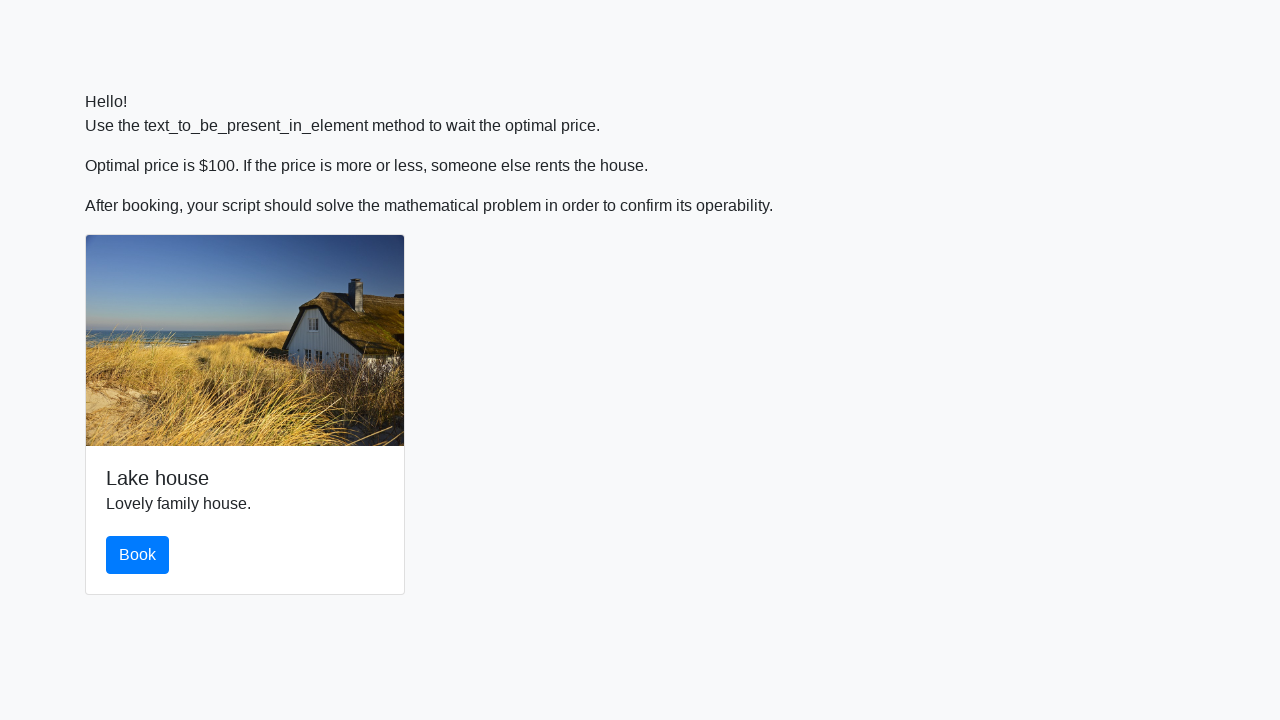

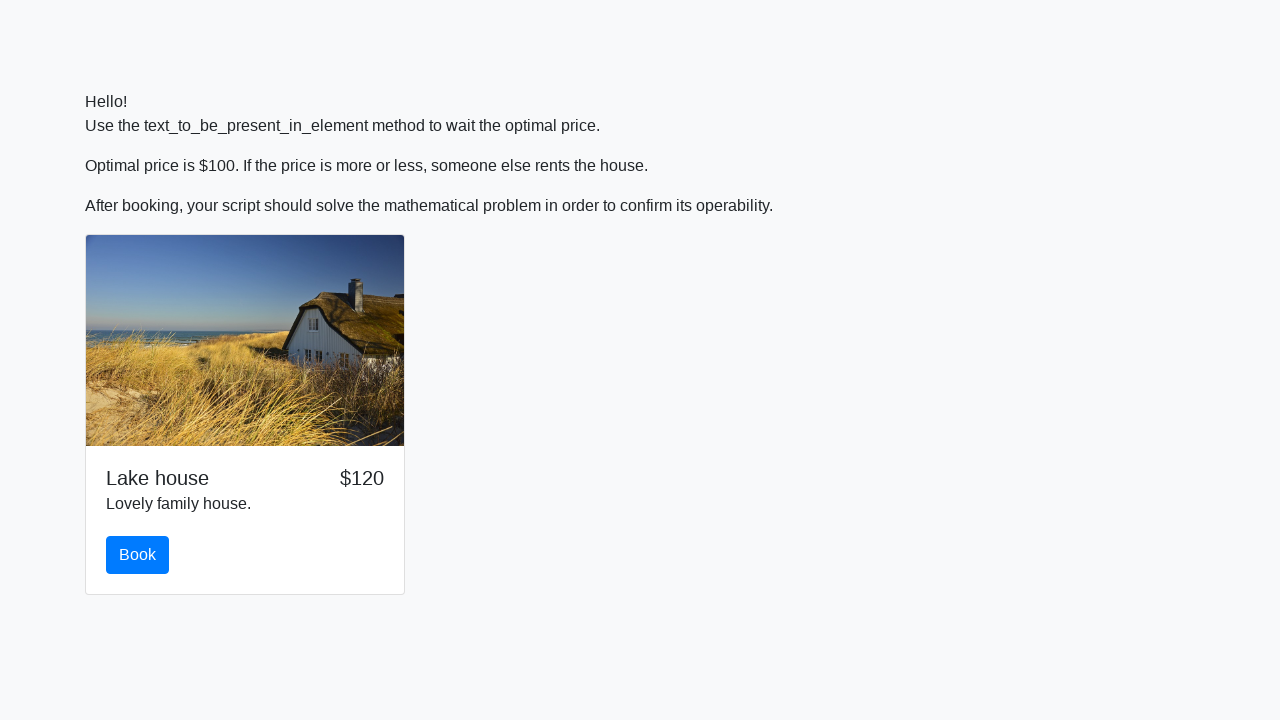